Tests a slow calculator application by setting a delay value, performing an addition operation (7 + 8), and waiting for the result to appear on the screen.

Starting URL: https://bonigarcia.dev/selenium-webdriver-java/slow-calculator.html

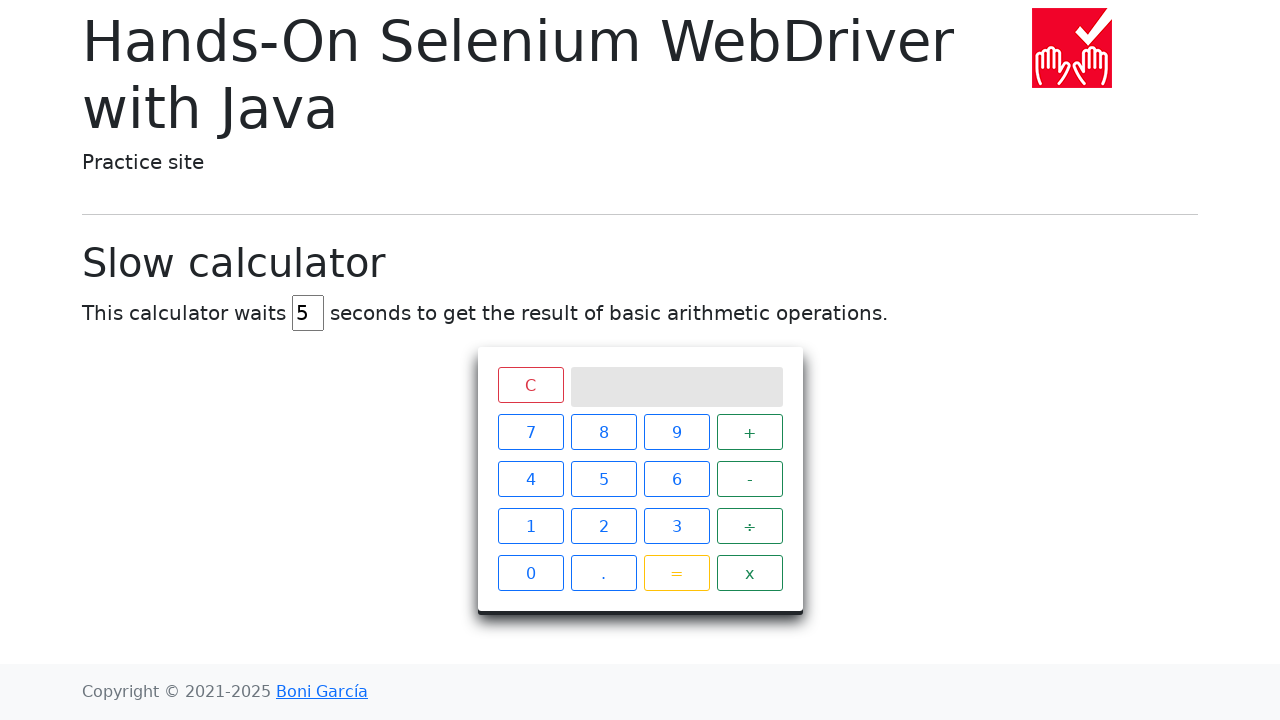

Cleared the delay input field on #delay
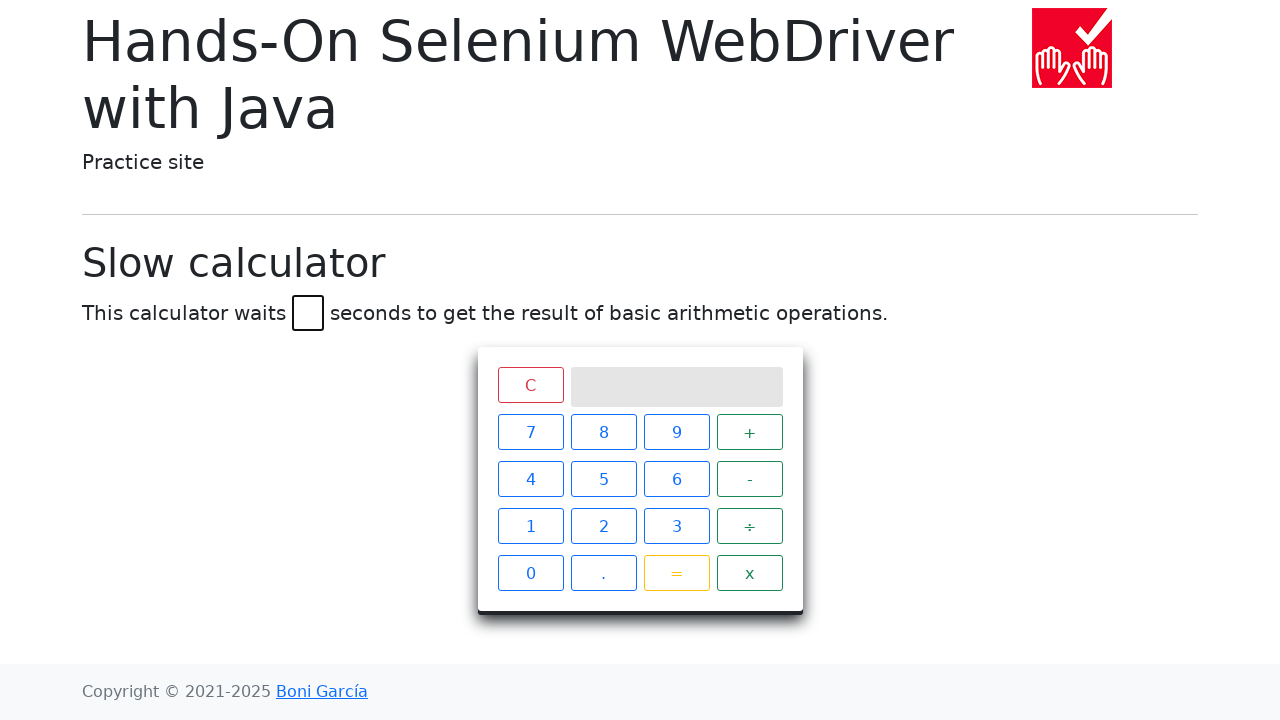

Set delay value to 45 milliseconds on #delay
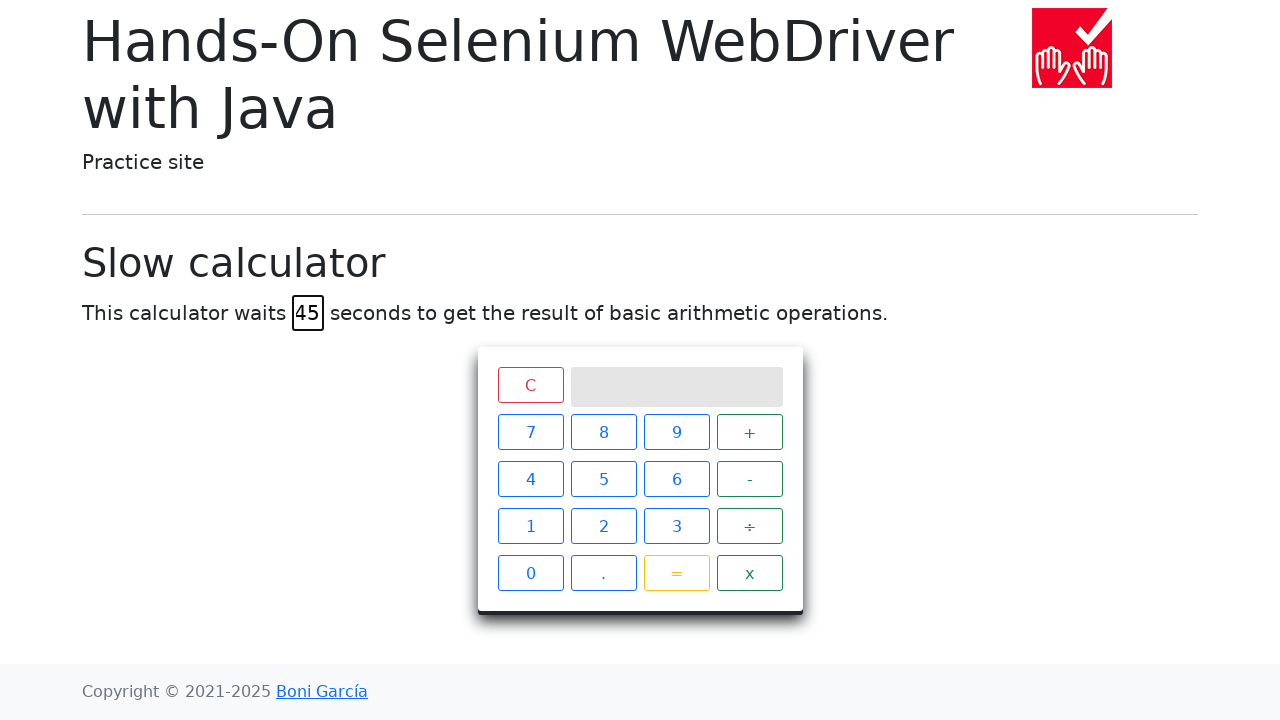

Clicked calculator button 7 at (530, 432) on xpath=//span[text()='7']
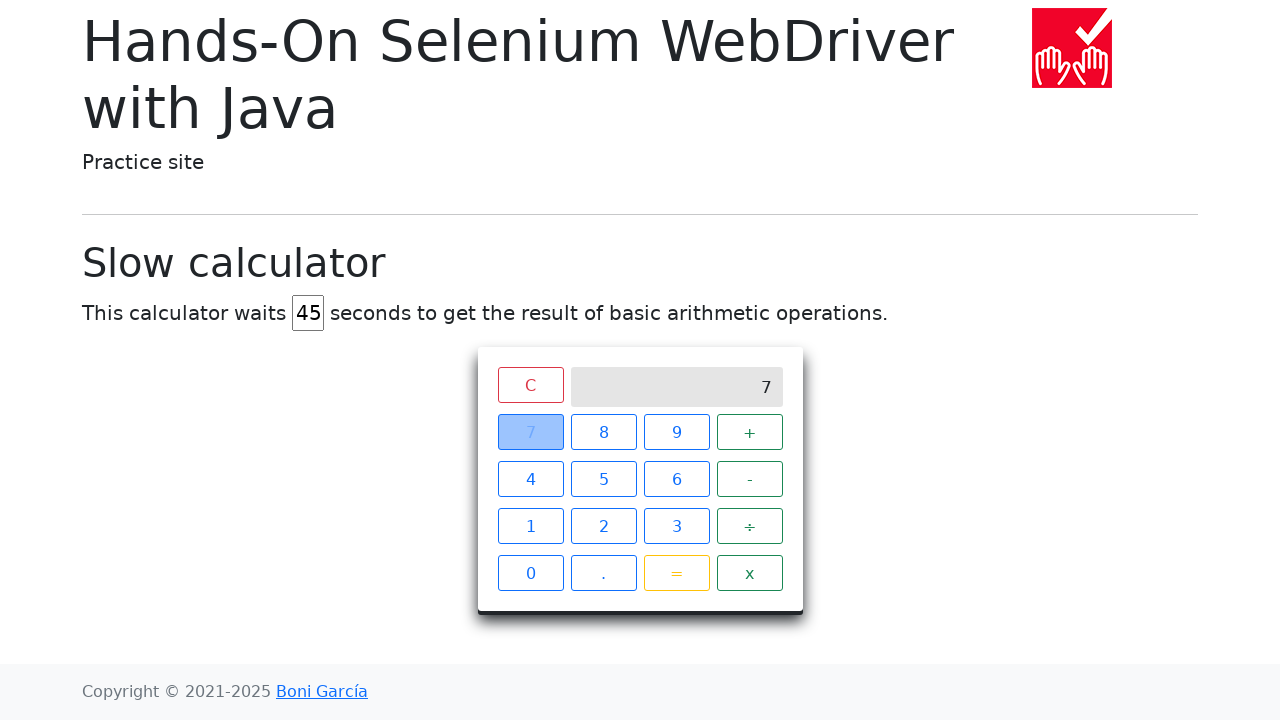

Clicked the plus operator button at (750, 432) on xpath=//span[text()='+']
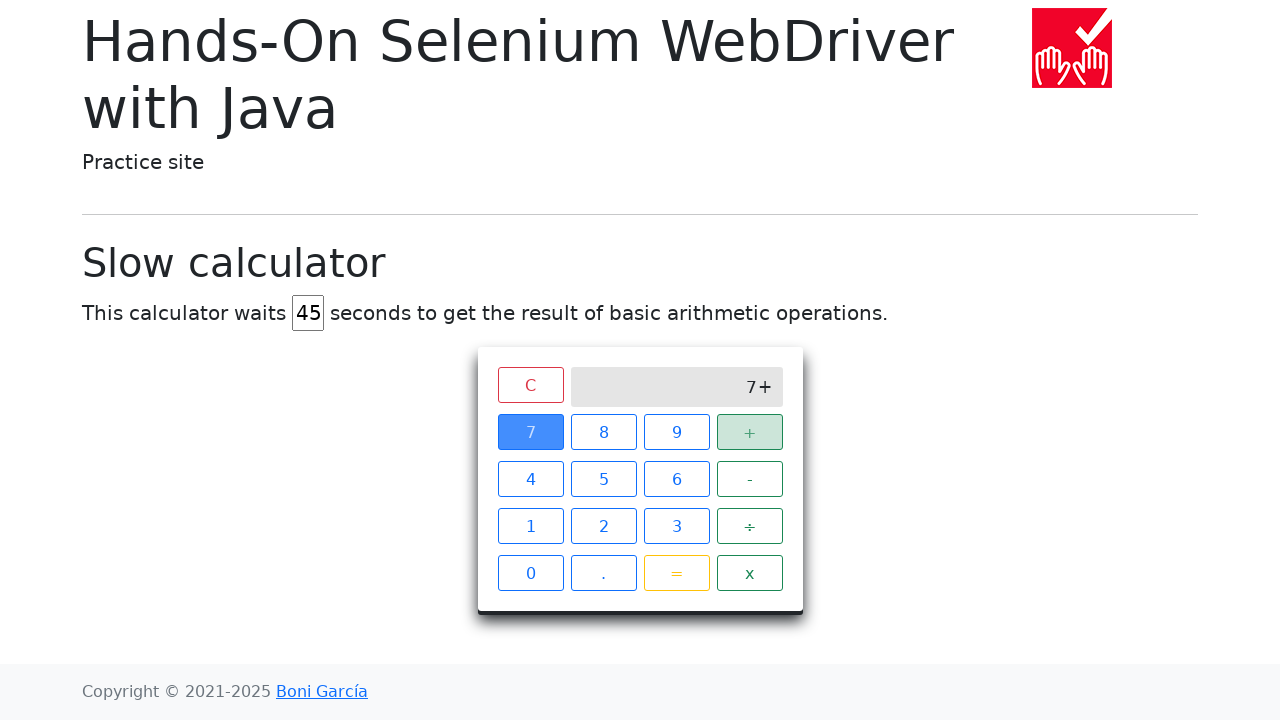

Clicked calculator button 8 at (604, 432) on xpath=//span[text()='8']
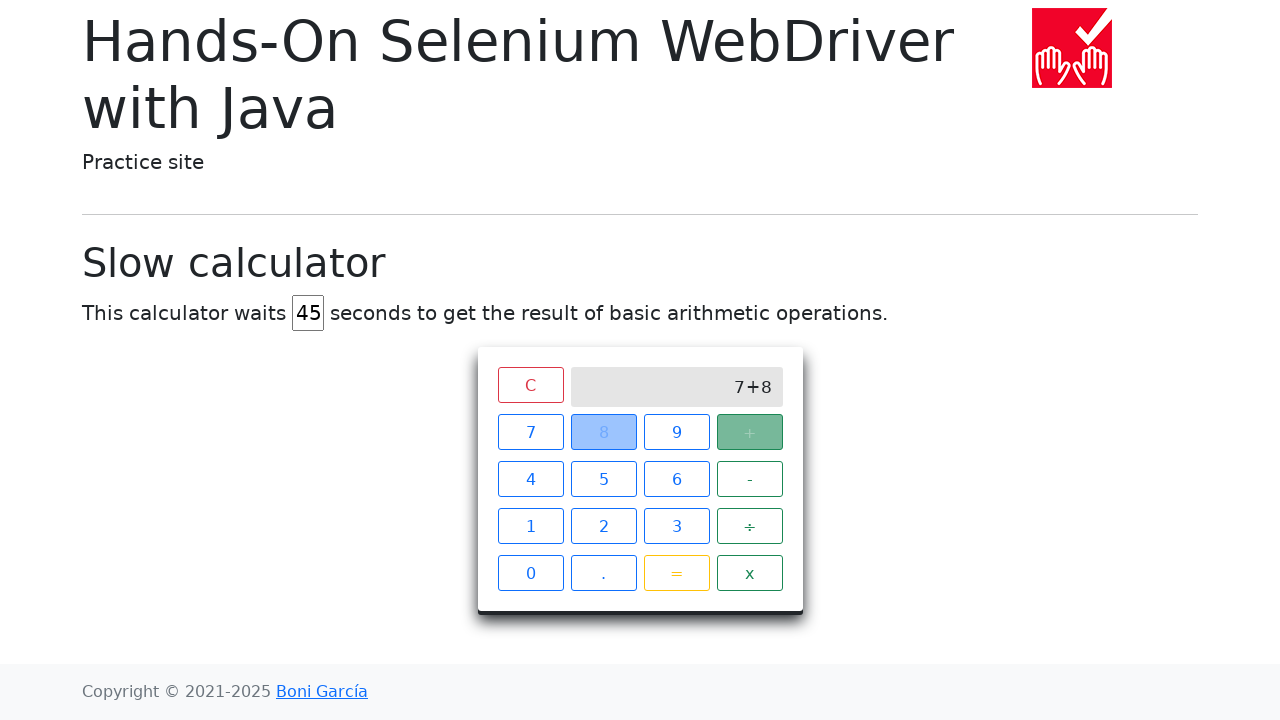

Clicked the equals button to calculate 7 + 8 at (676, 573) on xpath=//span[text()='=']
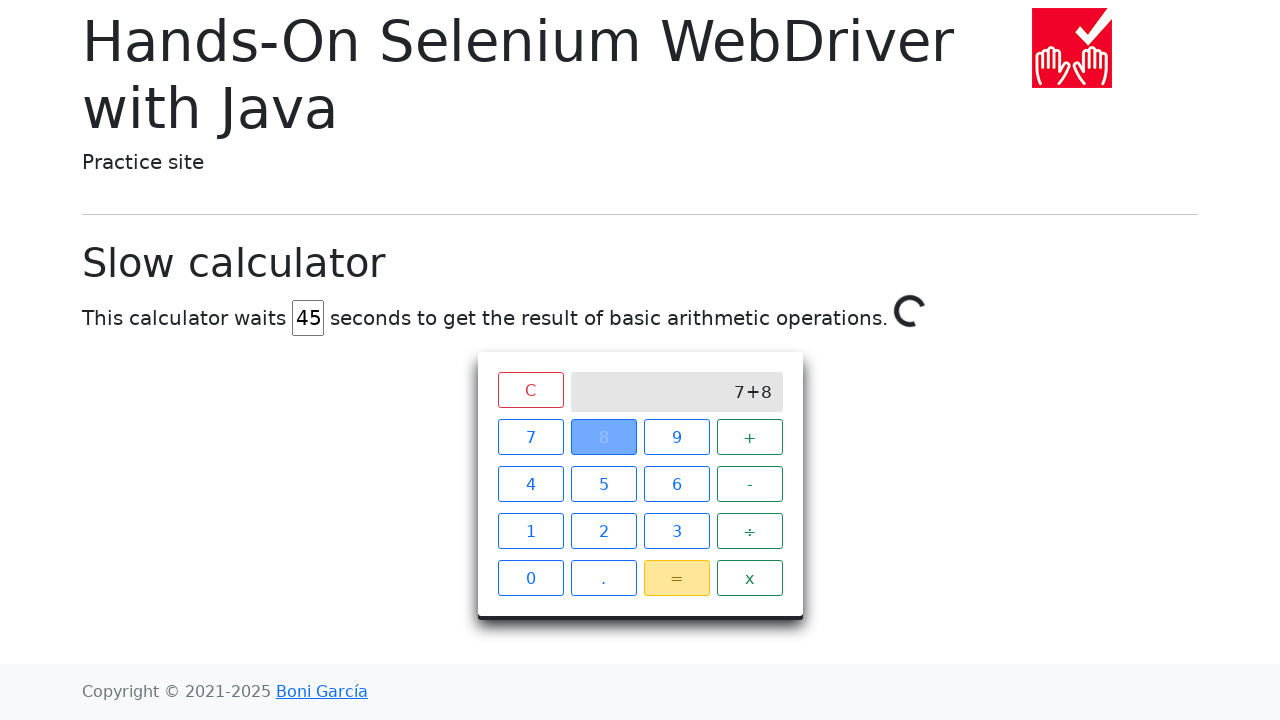

Result 15 appeared on calculator screen after slow calculation
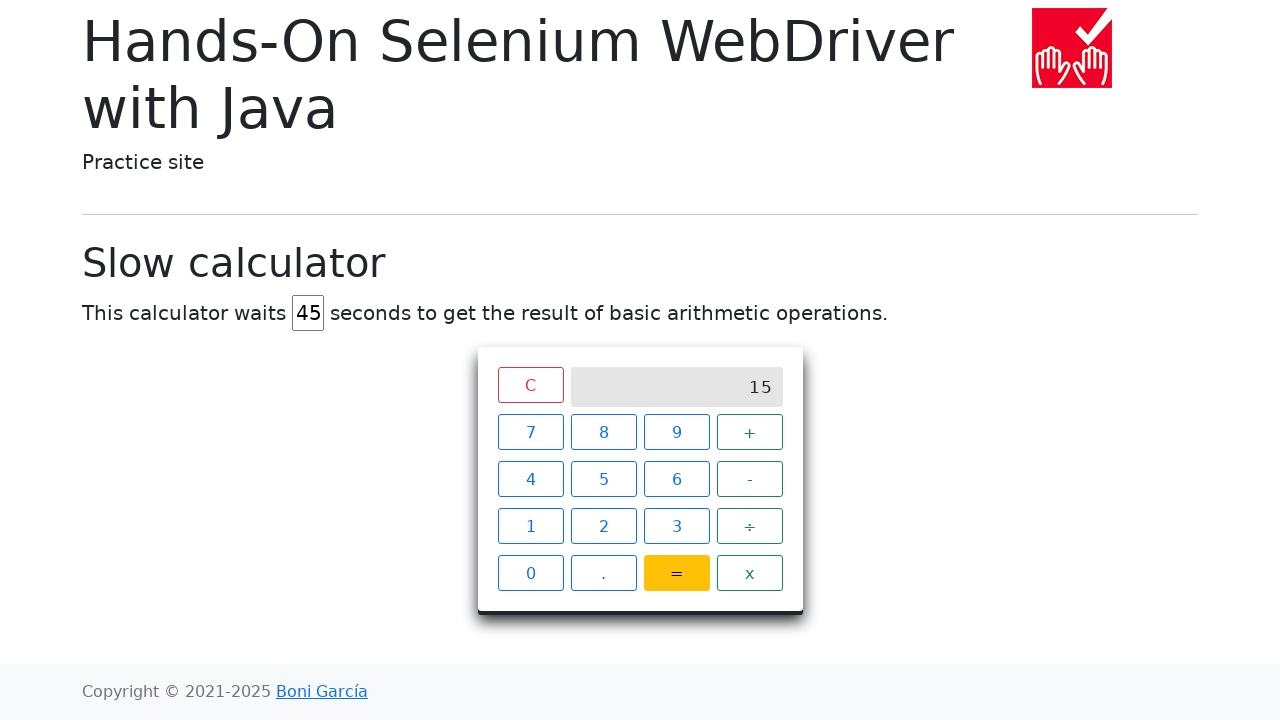

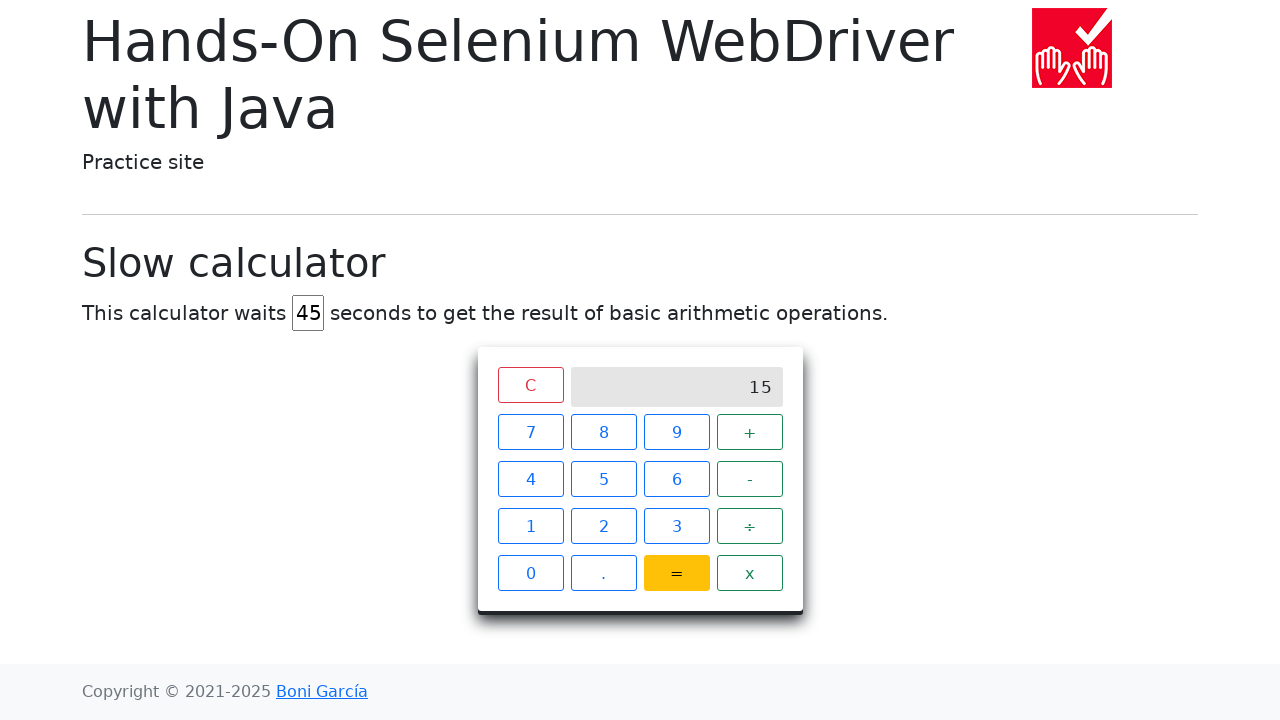